Tests JavaScript alert handling by clicking a button that triggers a JS alert, verifying the alert text, and accepting the alert

Starting URL: https://the-internet.herokuapp.com/javascript_alerts

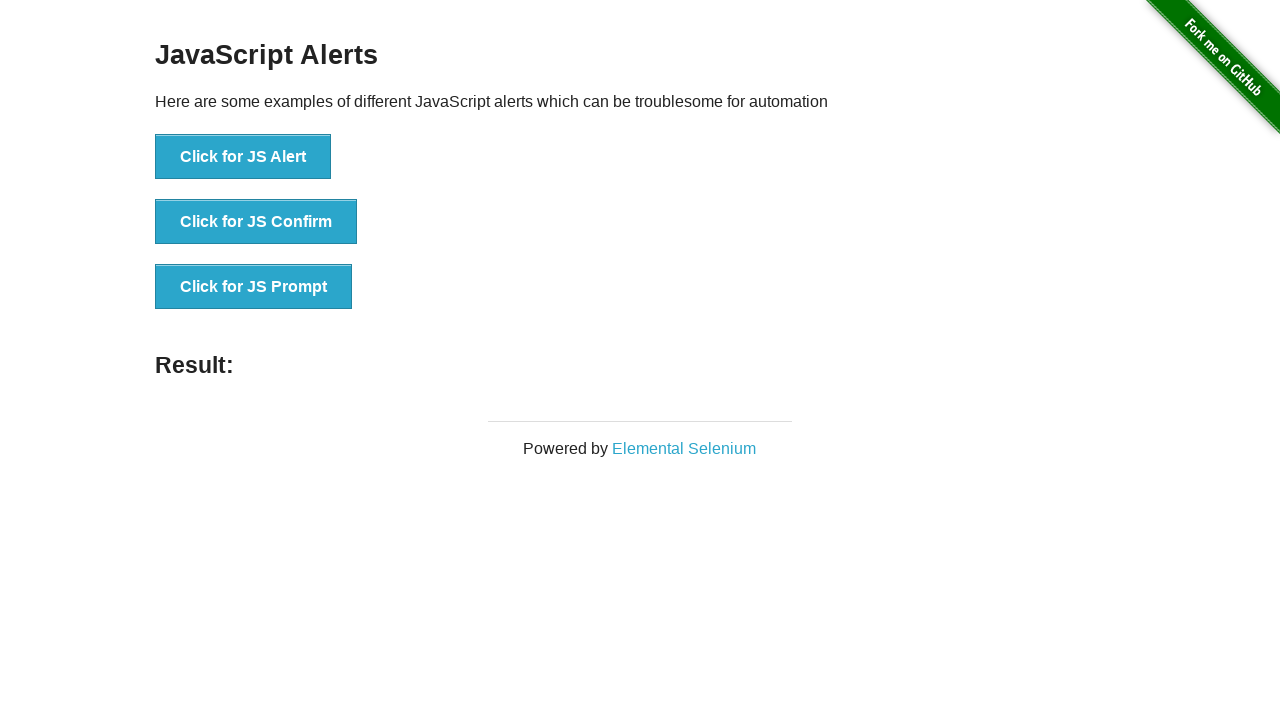

Clicked the first JavaScript alert button at (243, 157) on xpath=//button[@onclick='jsAlert()']
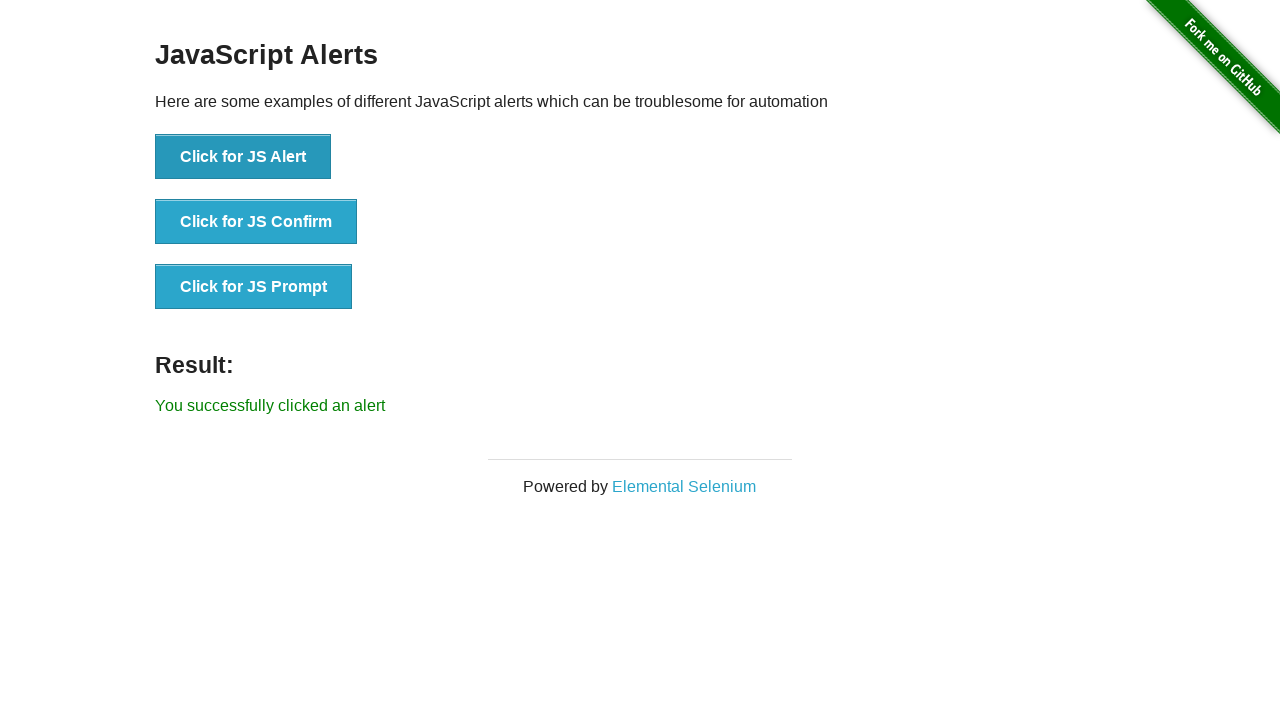

Retrieved alert result text content
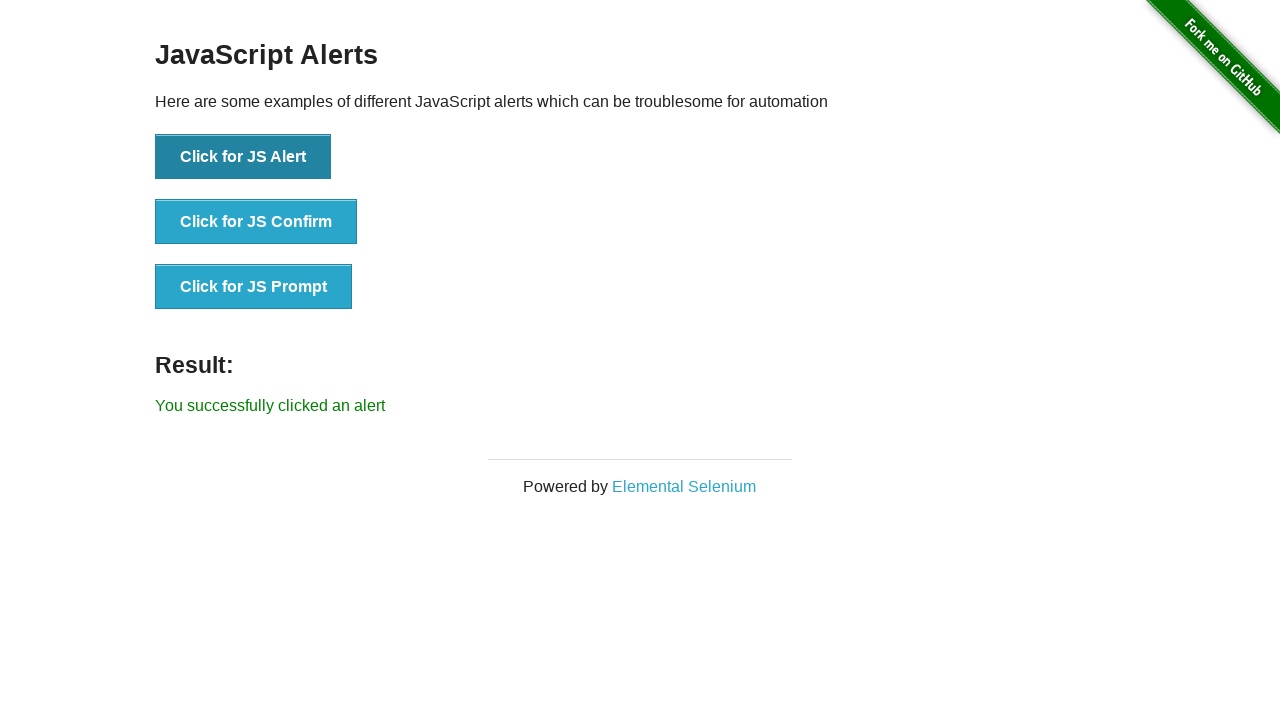

Set up dialog handler to accept alerts
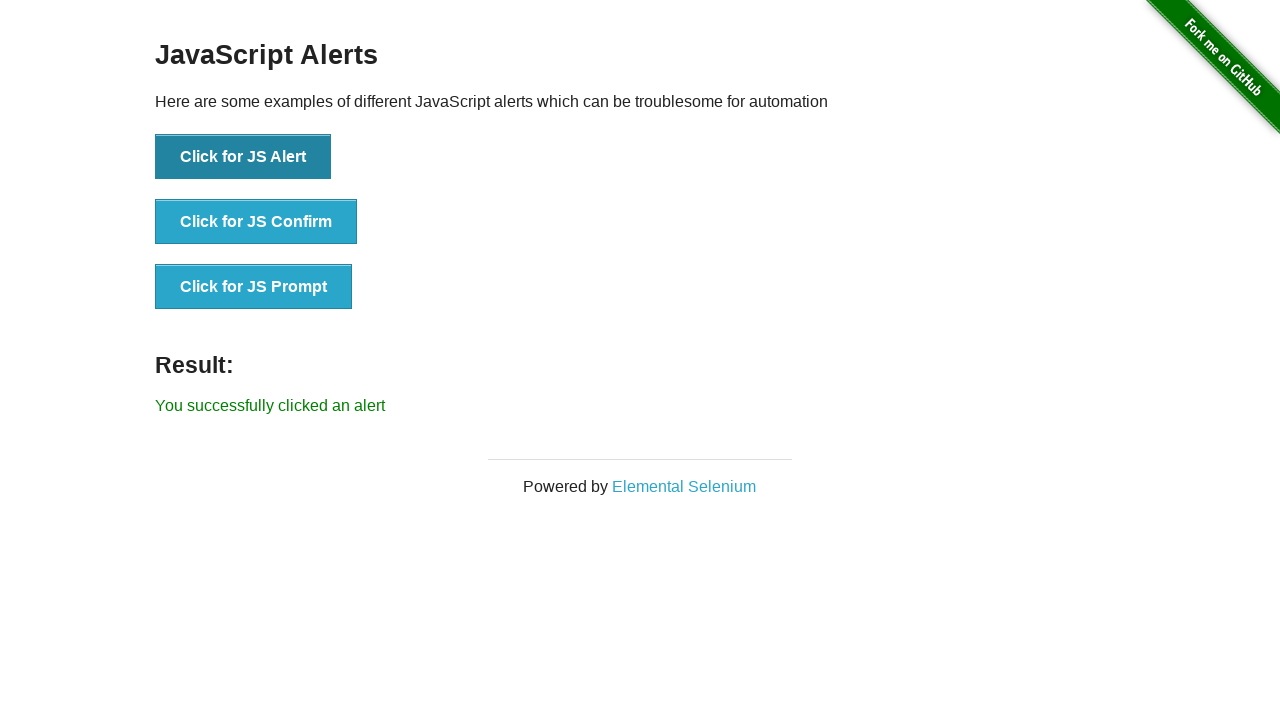

Clicked the JavaScript alert button to trigger alert at (243, 157) on xpath=//button[@onclick='jsAlert()']
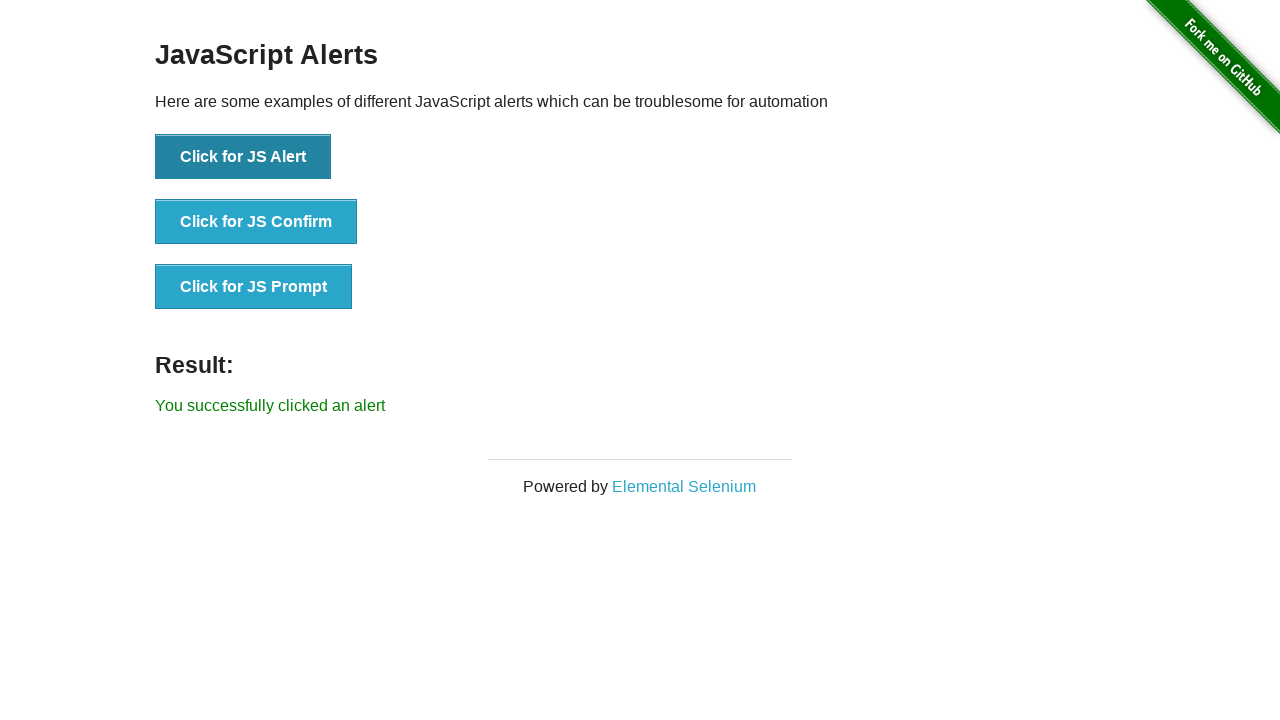

Waited for alert result element to be visible
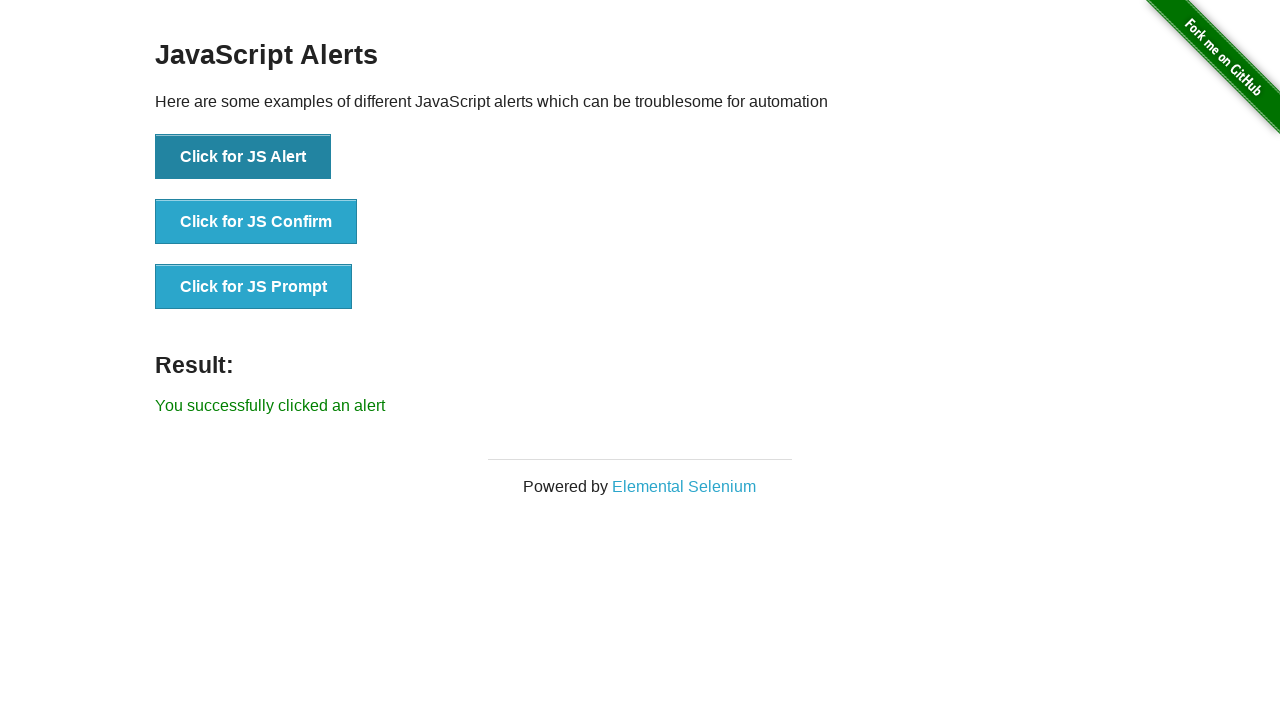

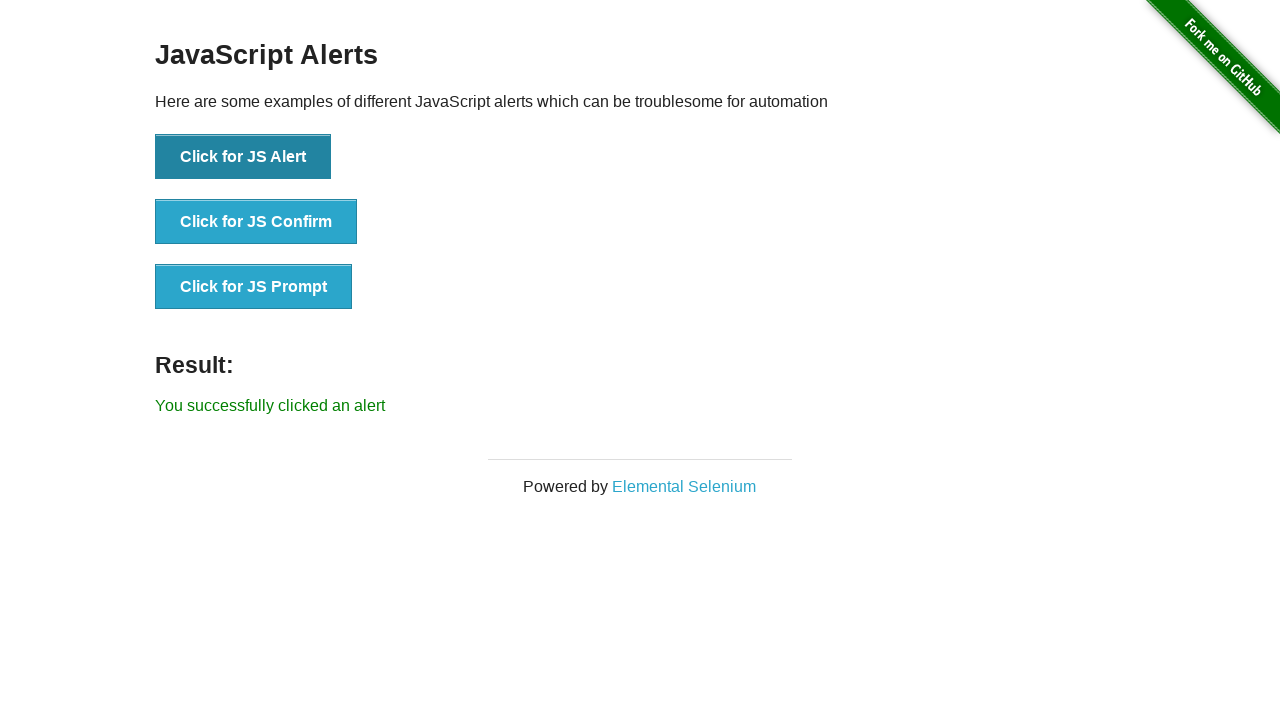